Navigates to zlti.com and verifies that the page contains links by waiting for anchor elements to be present on the page.

Starting URL: http://www.zlti.com

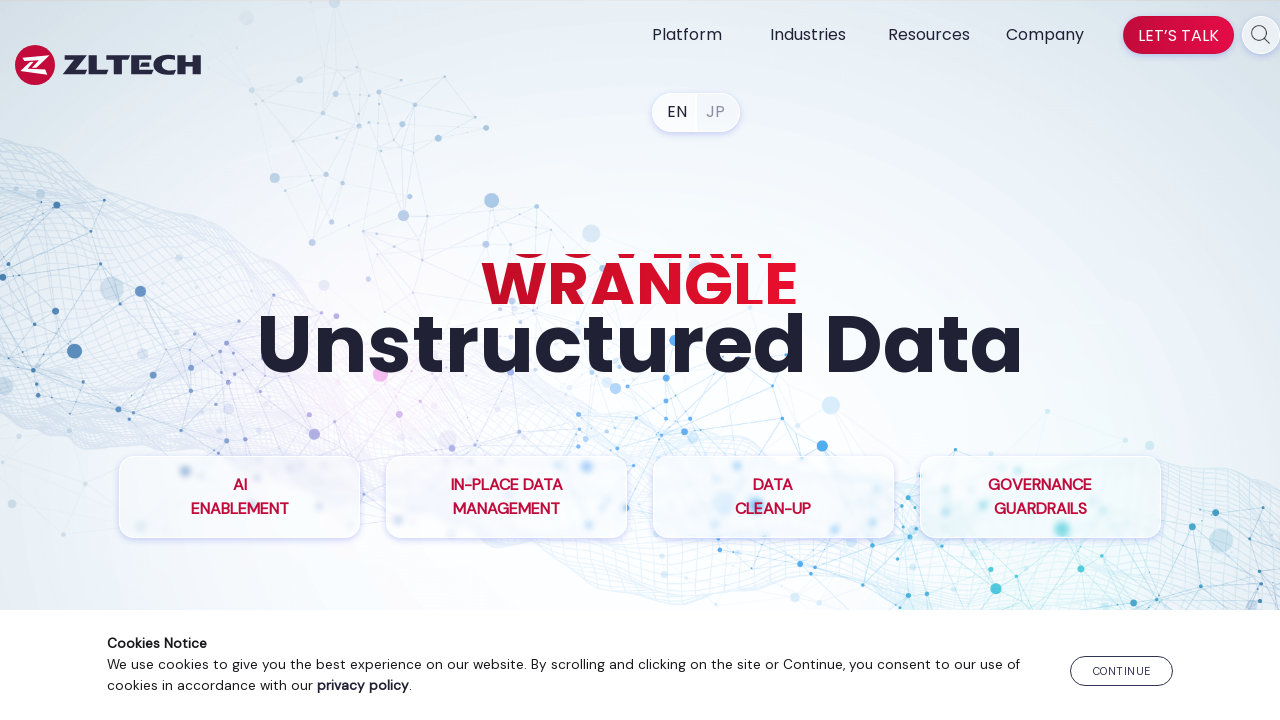

Navigated to http://www.zlti.com
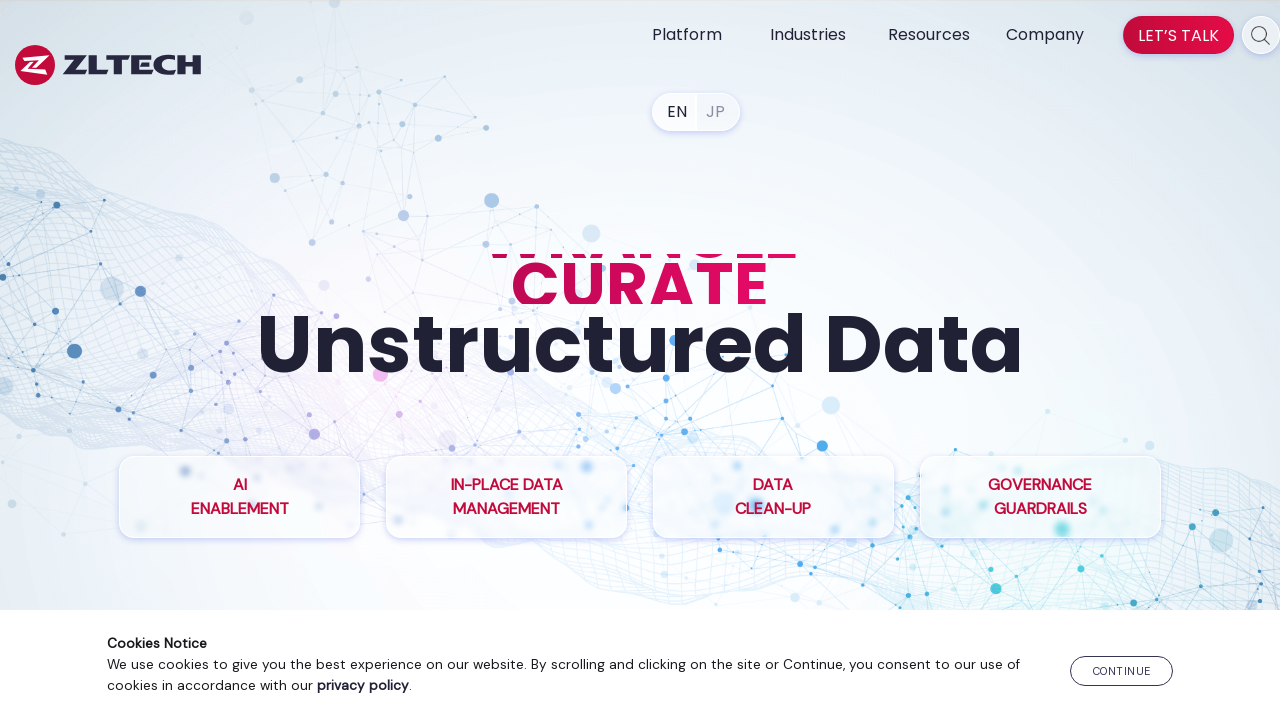

Waited for anchor elements to be present on the page
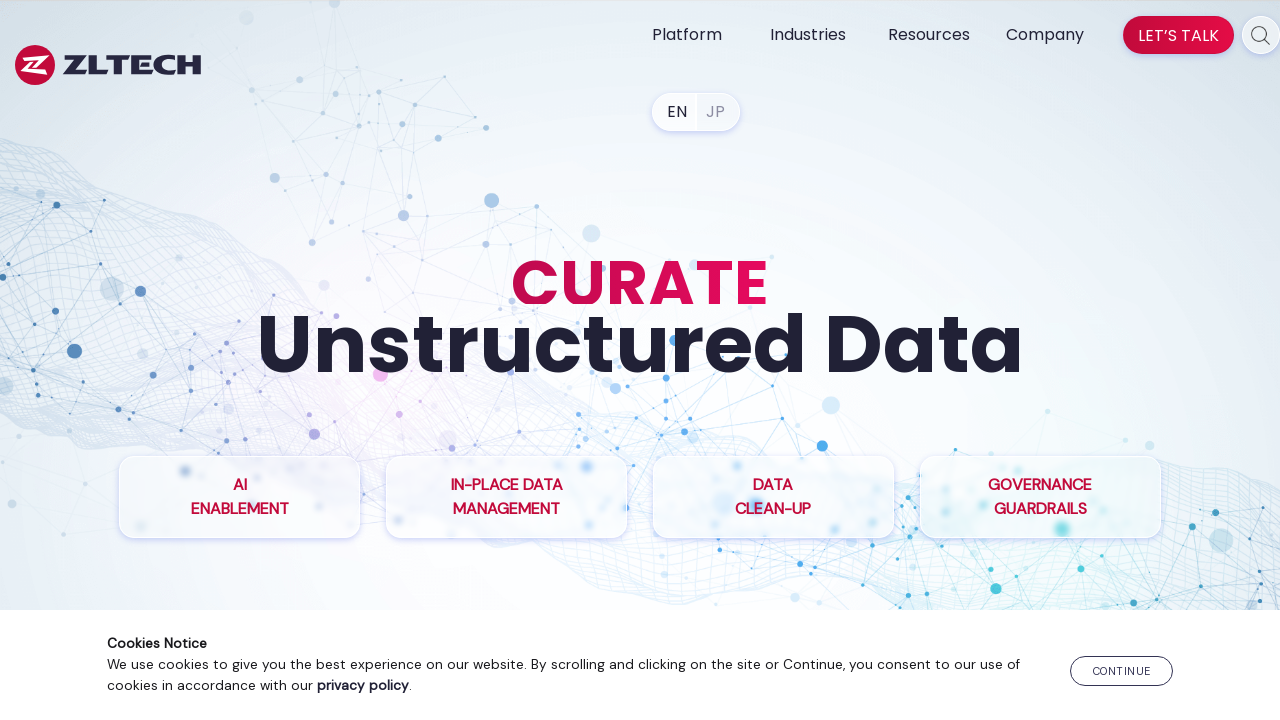

Located all anchor elements on the page
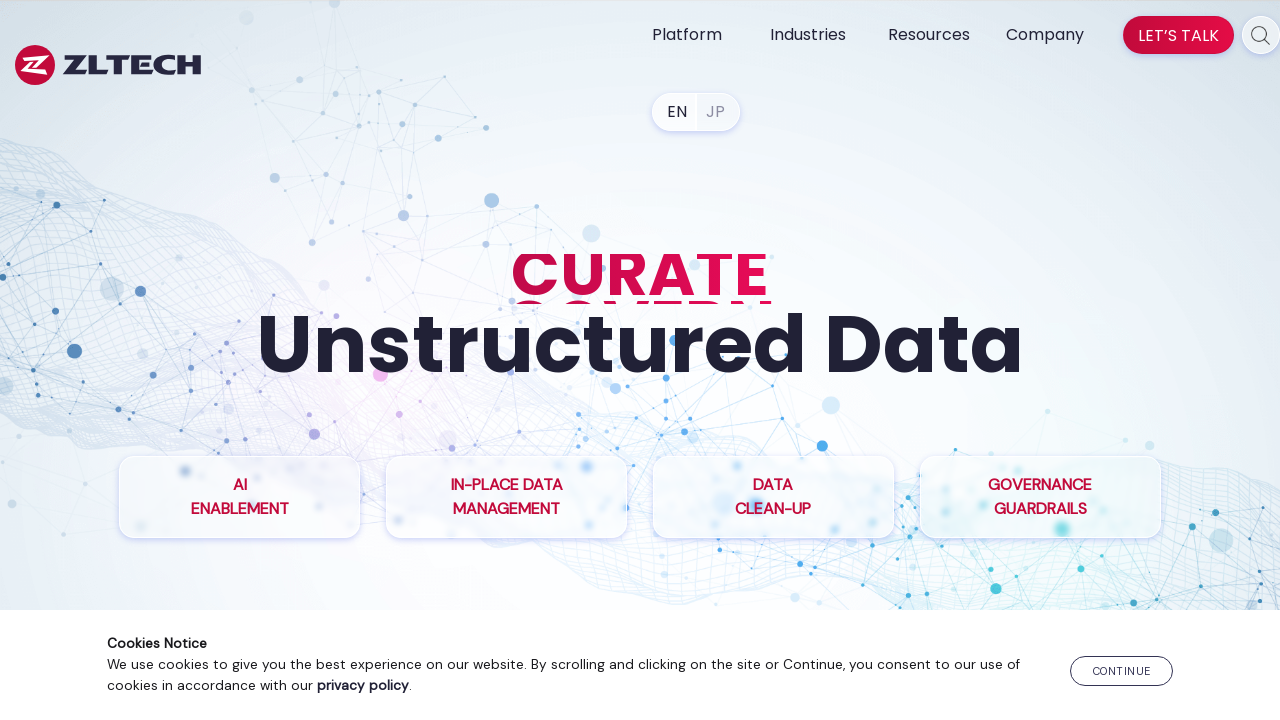

Verified that at least one link exists on the page
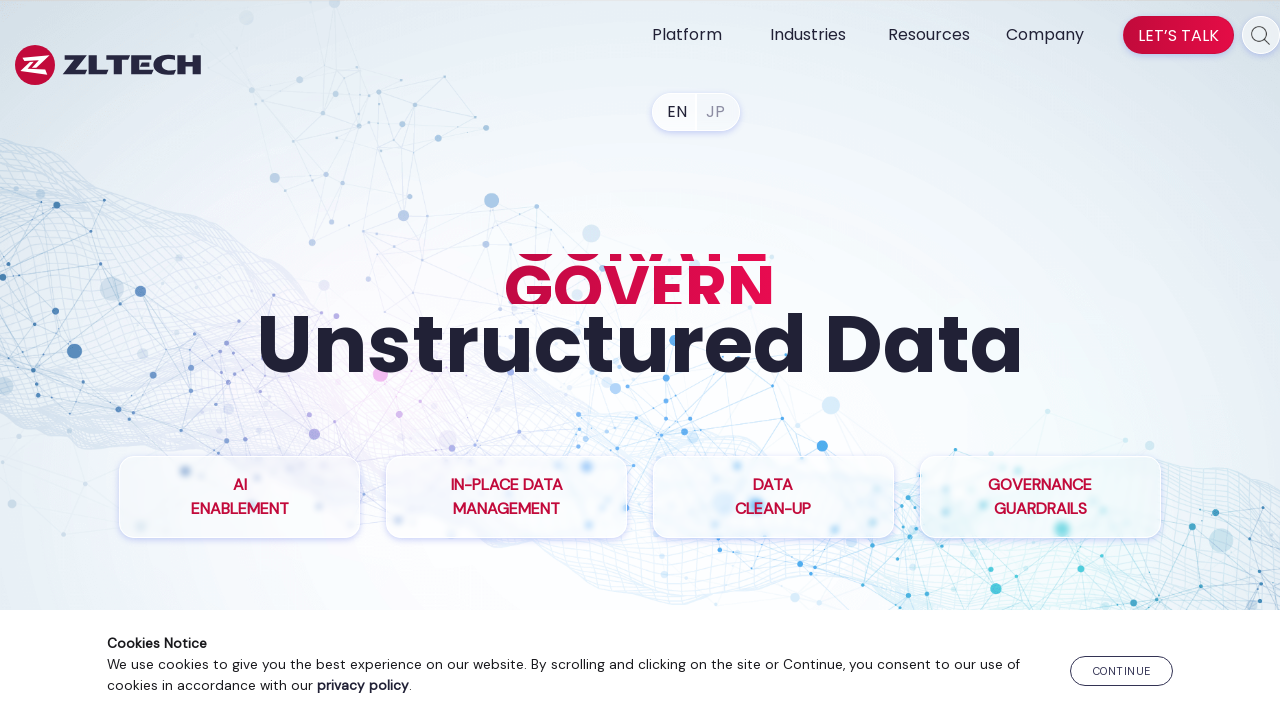

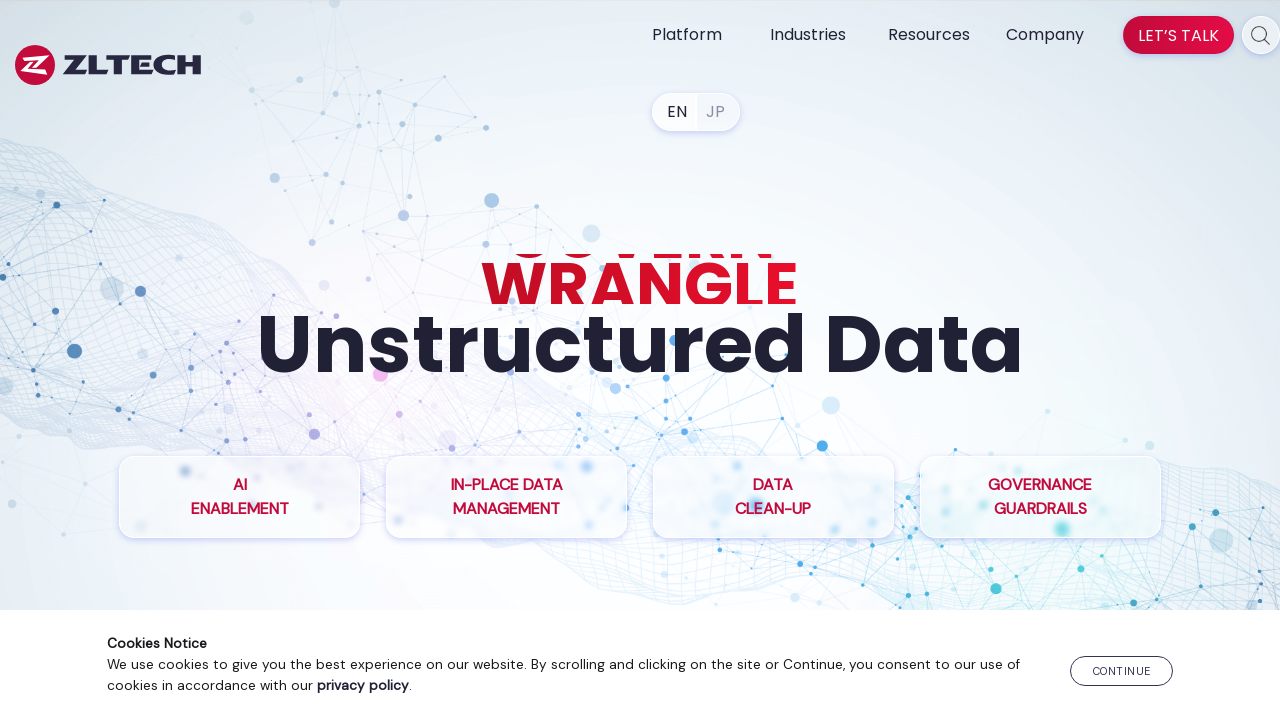